Tests XPath sibling traversal by navigating to an automation practice page and locating a button element using following-sibling axis

Starting URL: https://rahulshettyacademy.com/AutomationPractice/

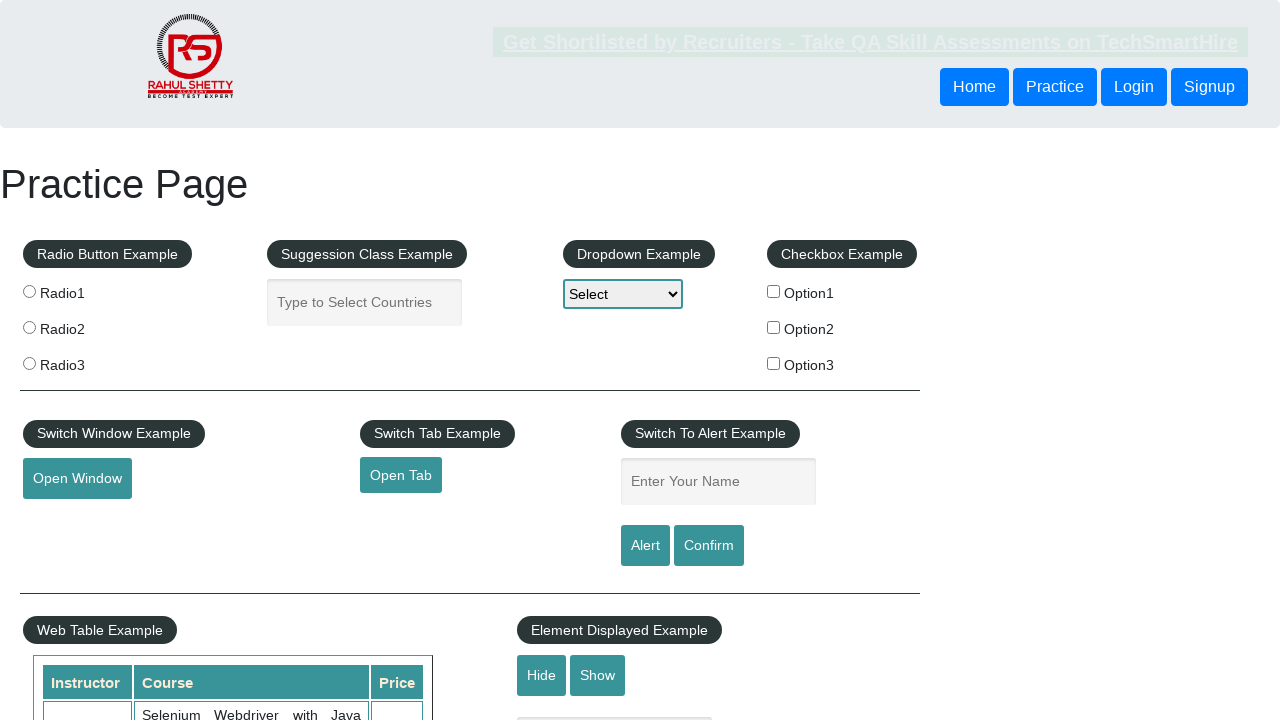

Located button element using XPath following-sibling axis
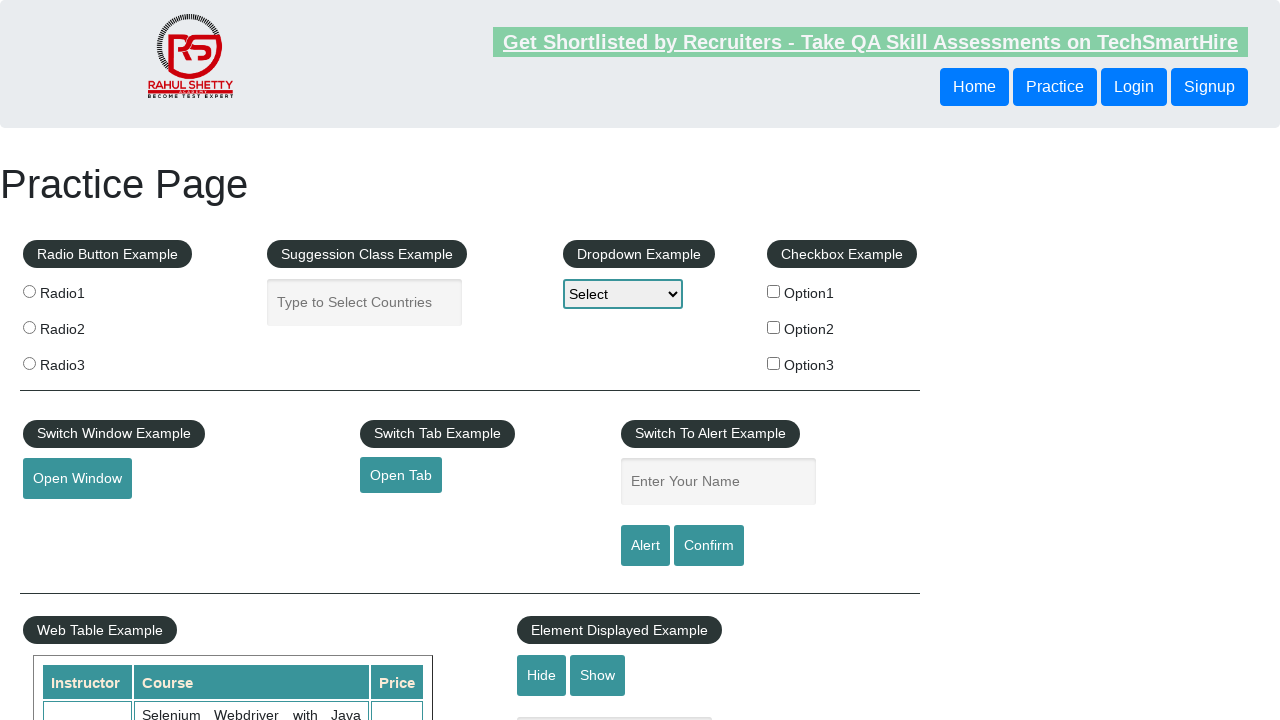

Button element is now visible
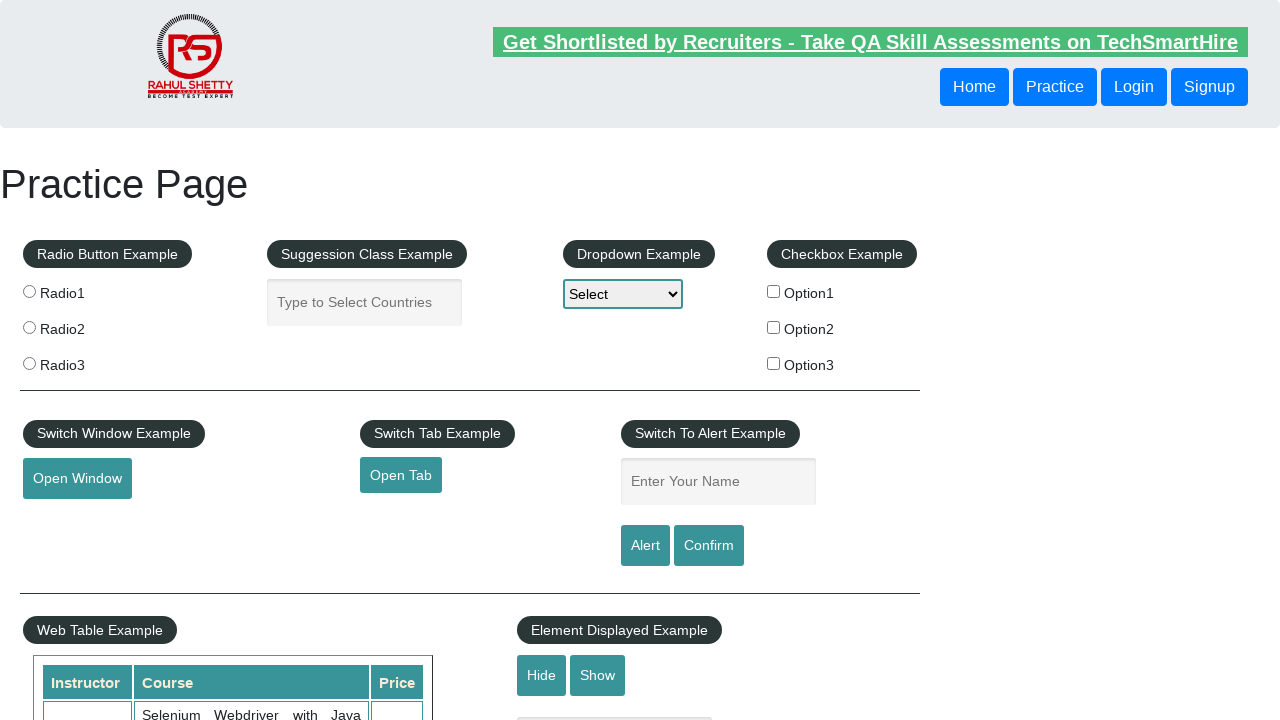

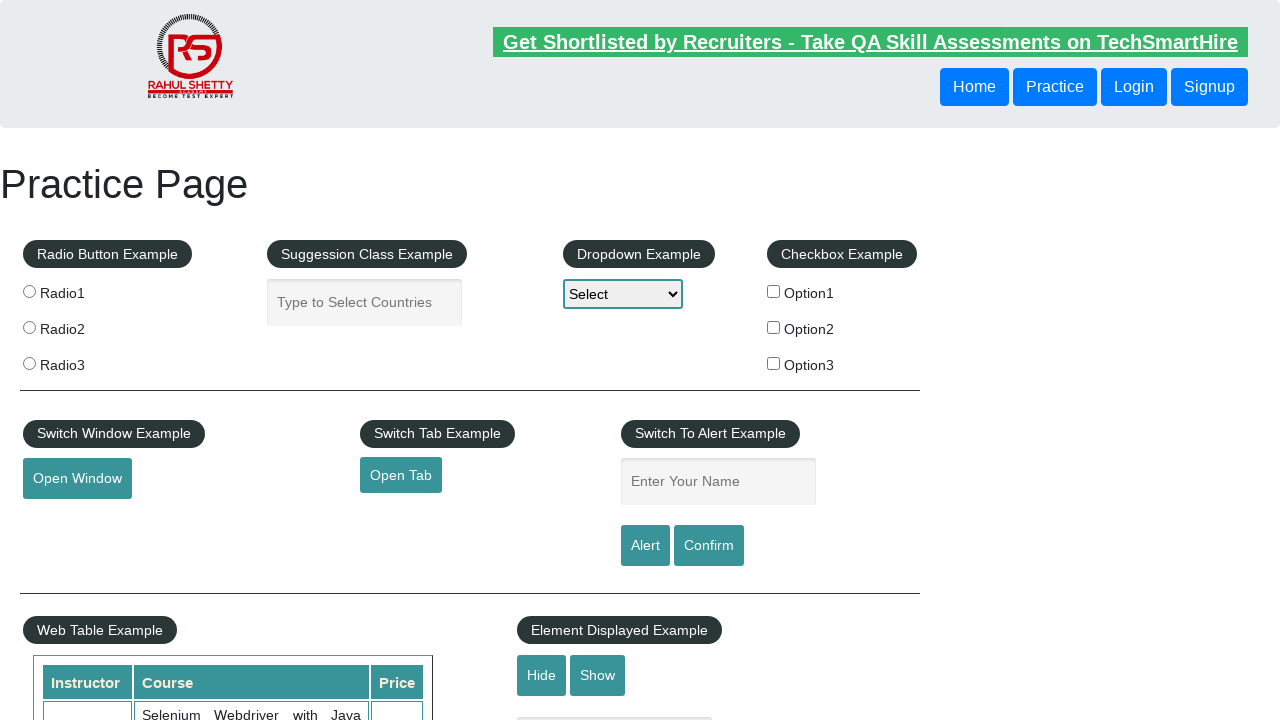